Tests opting out of A/B tests by adding an opt-out cookie before visiting the A/B test page

Starting URL: http://the-internet.herokuapp.com

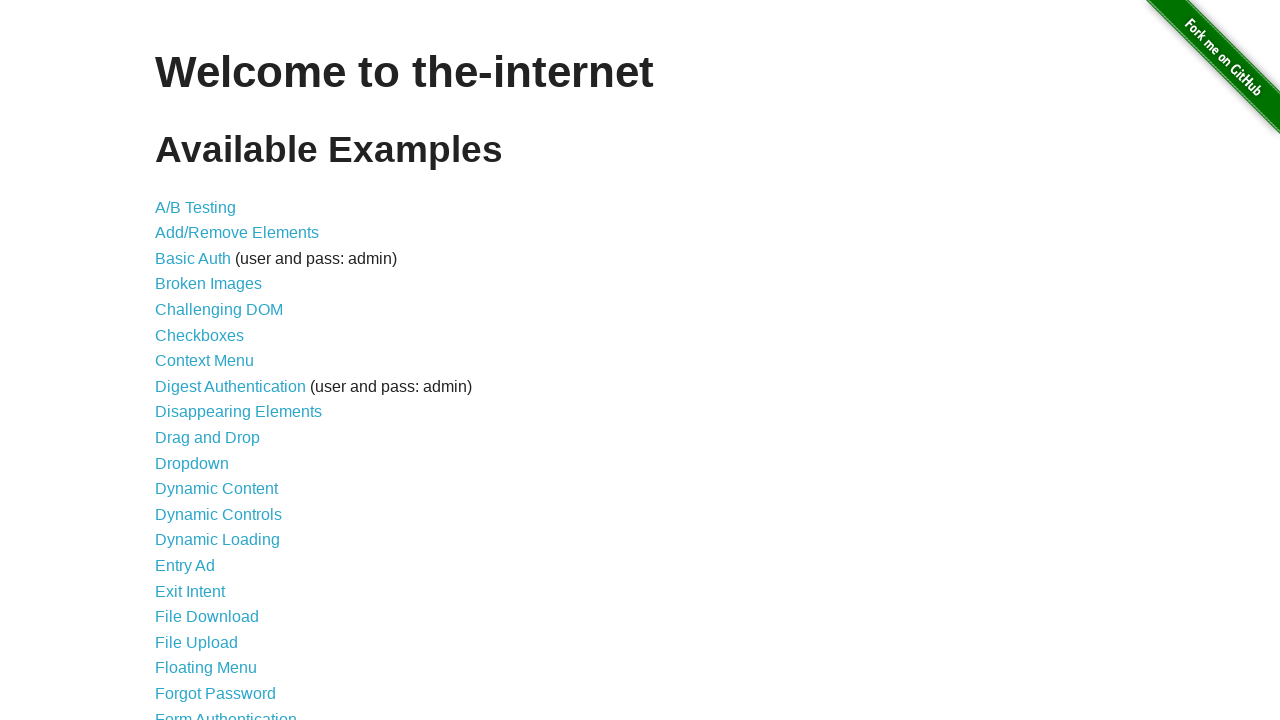

Added optimizelyOptOut cookie to opt out of A/B tests
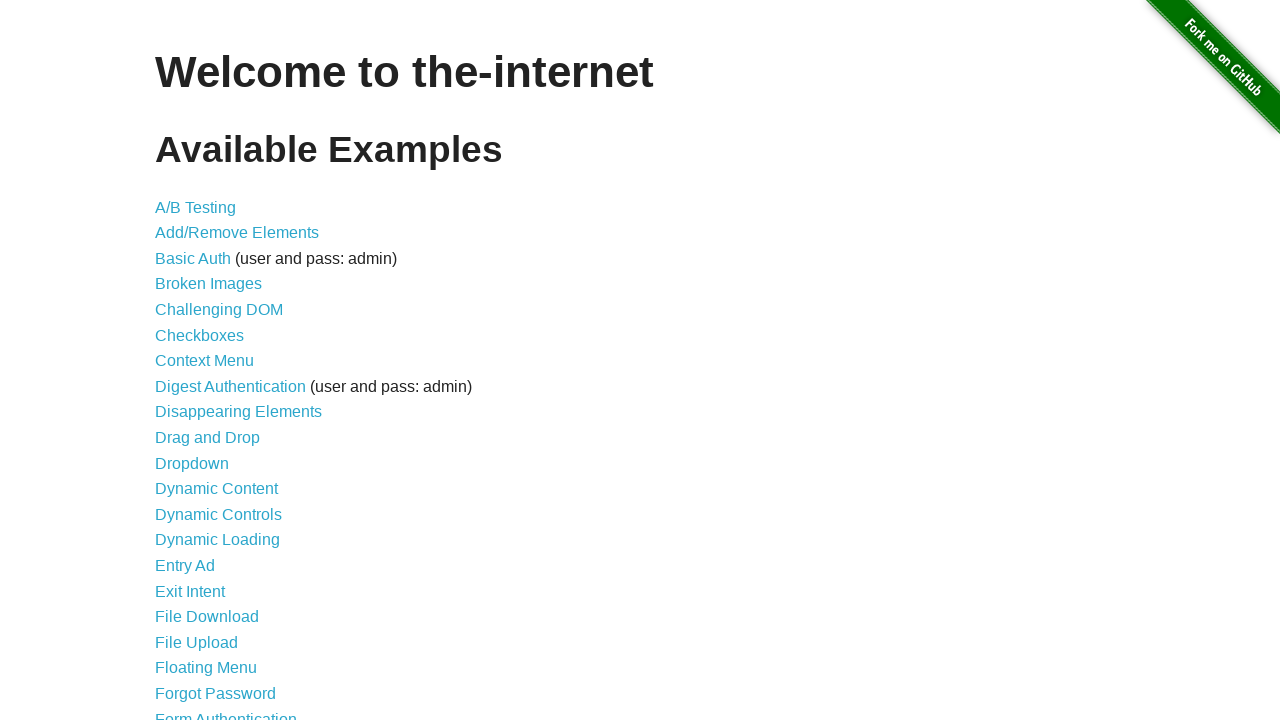

Navigated to A/B test page
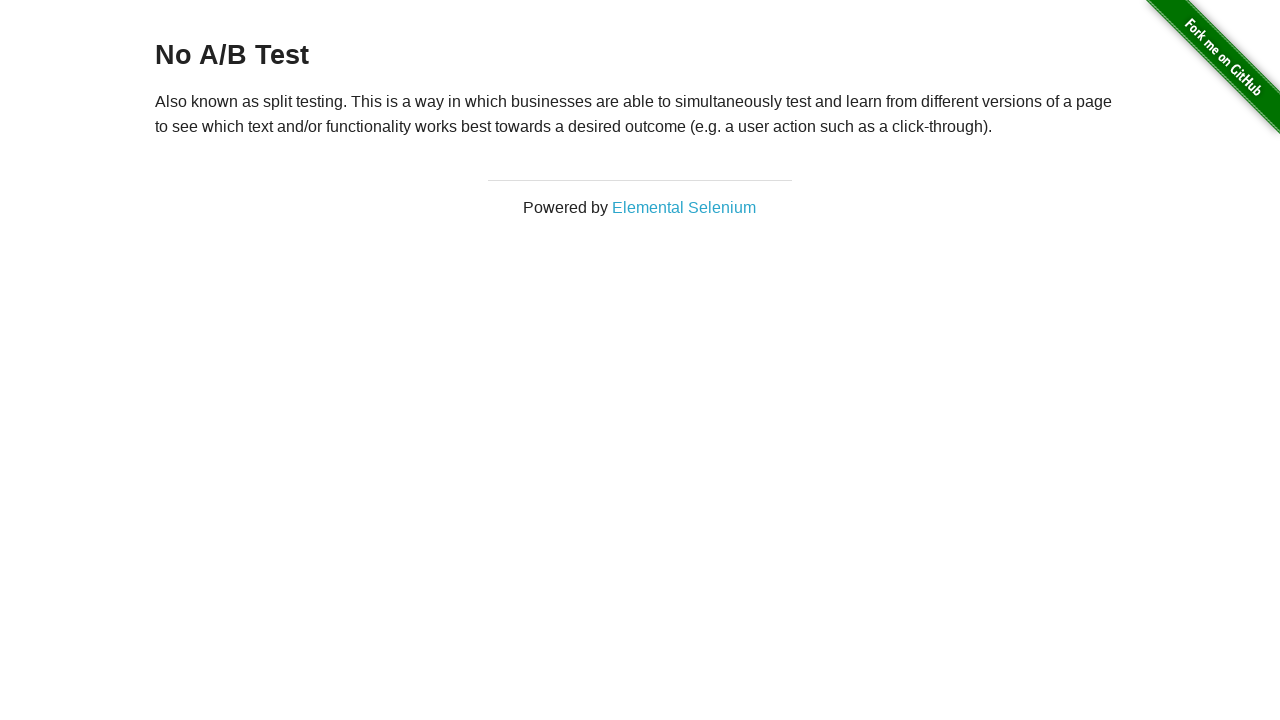

Retrieved heading text from page
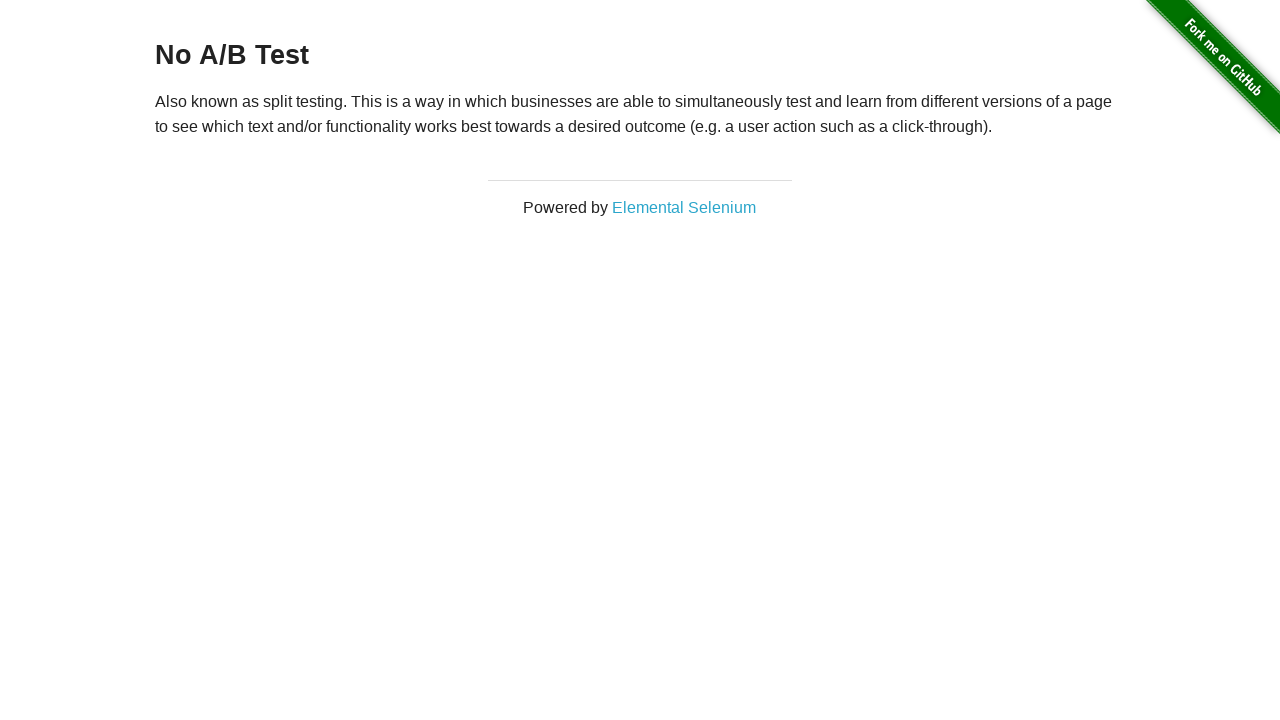

Verified that heading starts with 'No A/B Test', confirming opt-out was successful
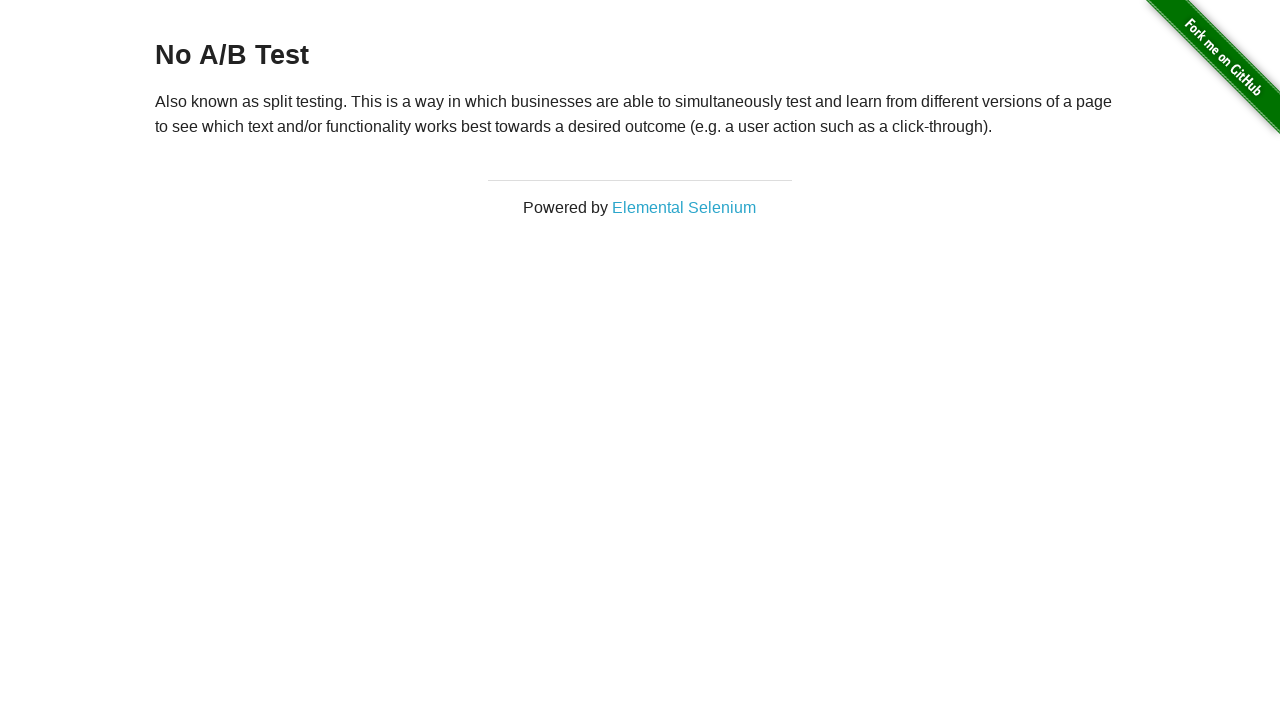

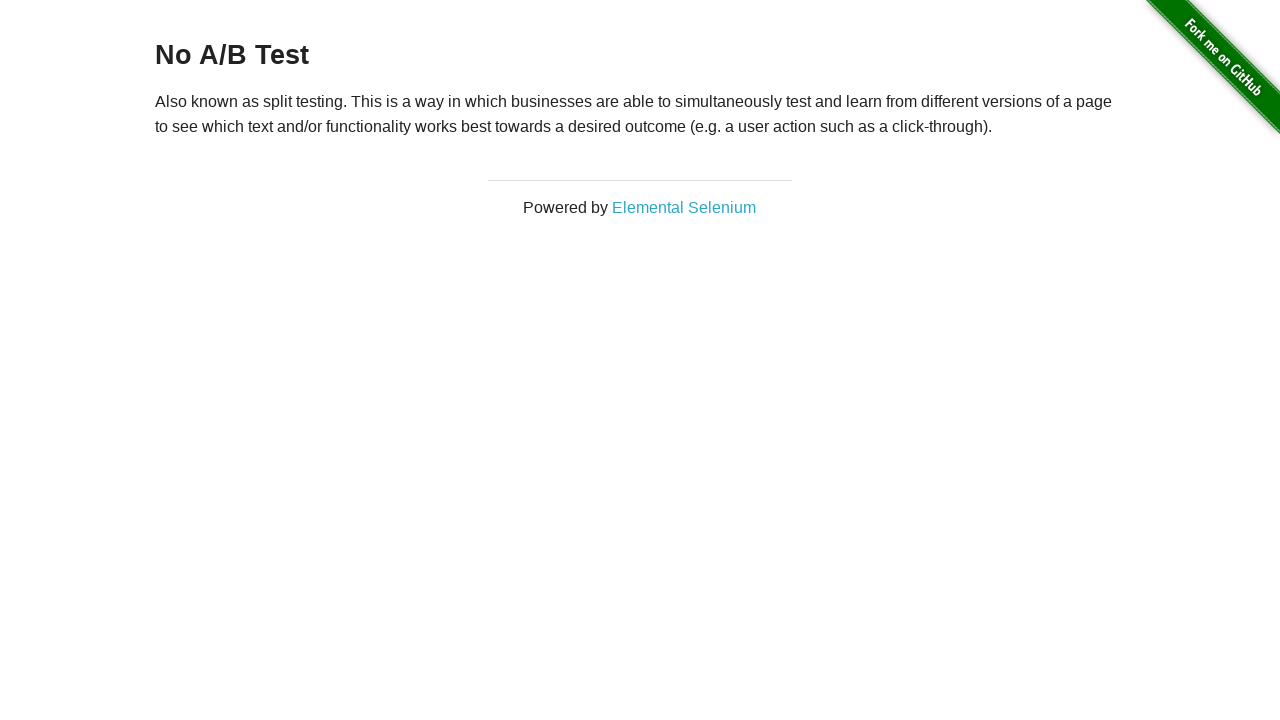